Opens the nopCommerce demo page and waits for it to load. This is a minimal test that verifies the demo page is accessible.

Starting URL: https://www.nopcommerce.com/en/demo

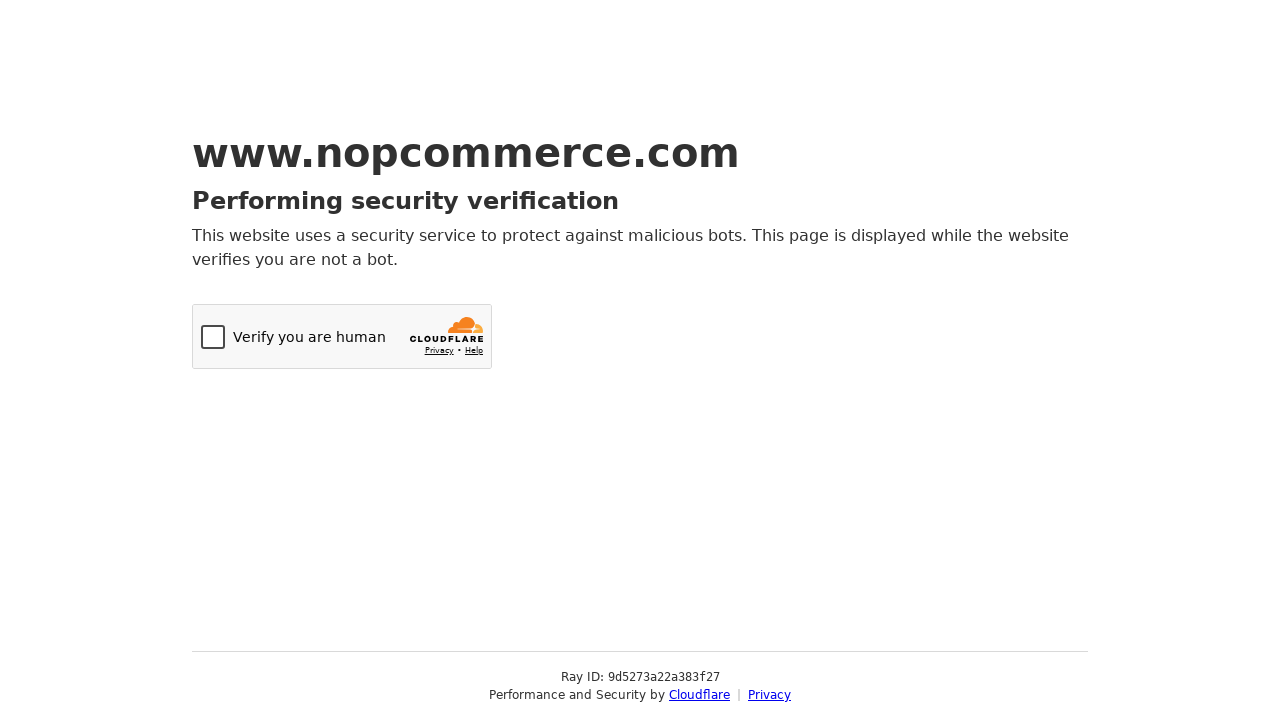

Navigated to nopCommerce demo page at https://www.nopcommerce.com/en/demo
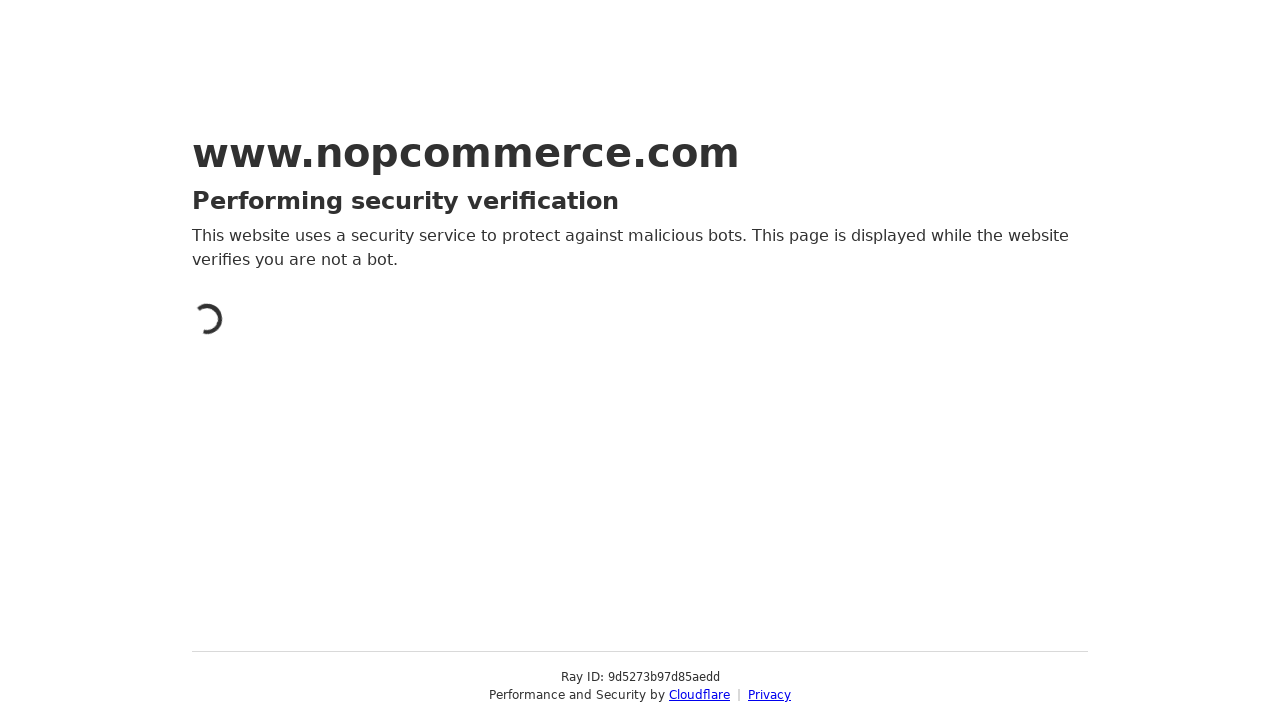

Page DOM content fully loaded
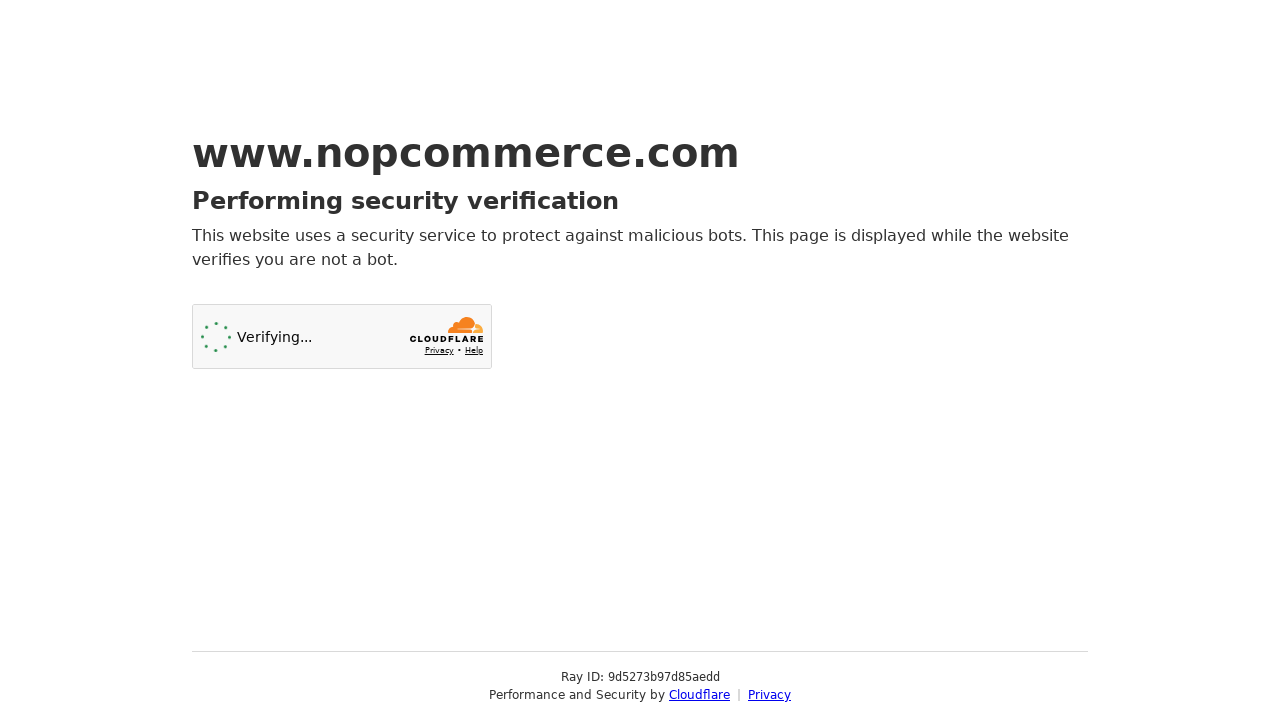

Body element is present - demo page has loaded successfully
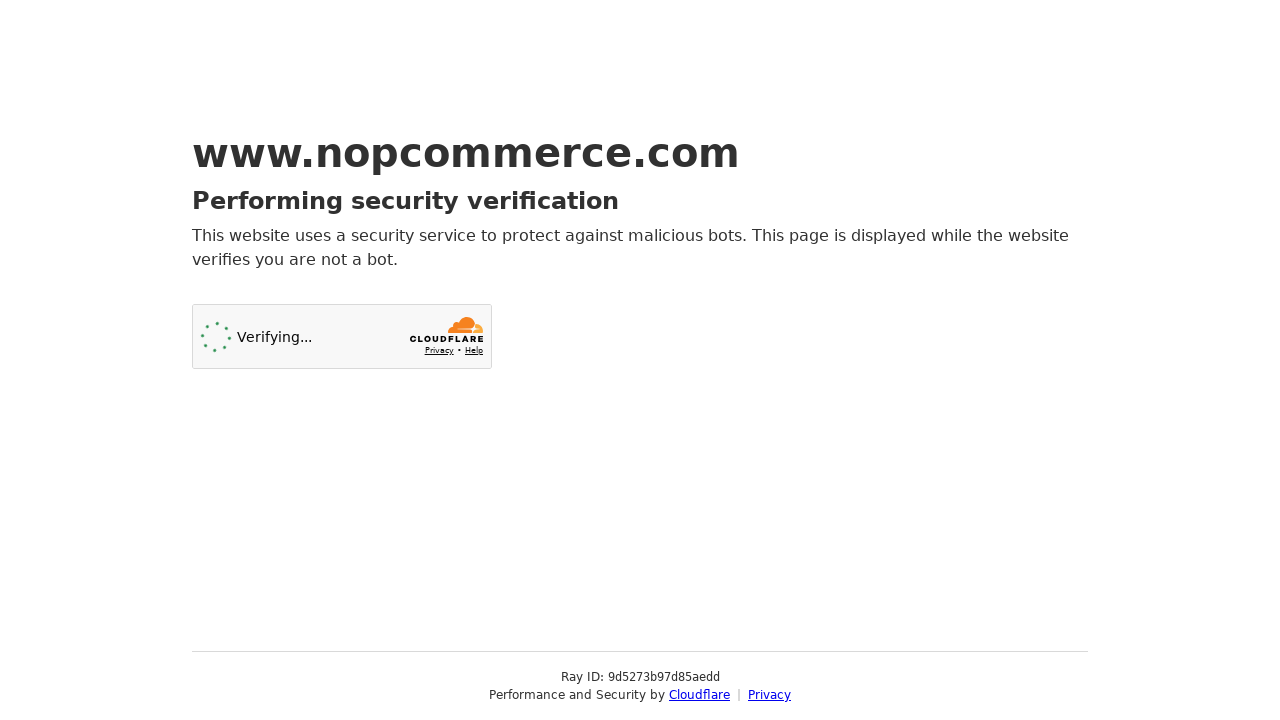

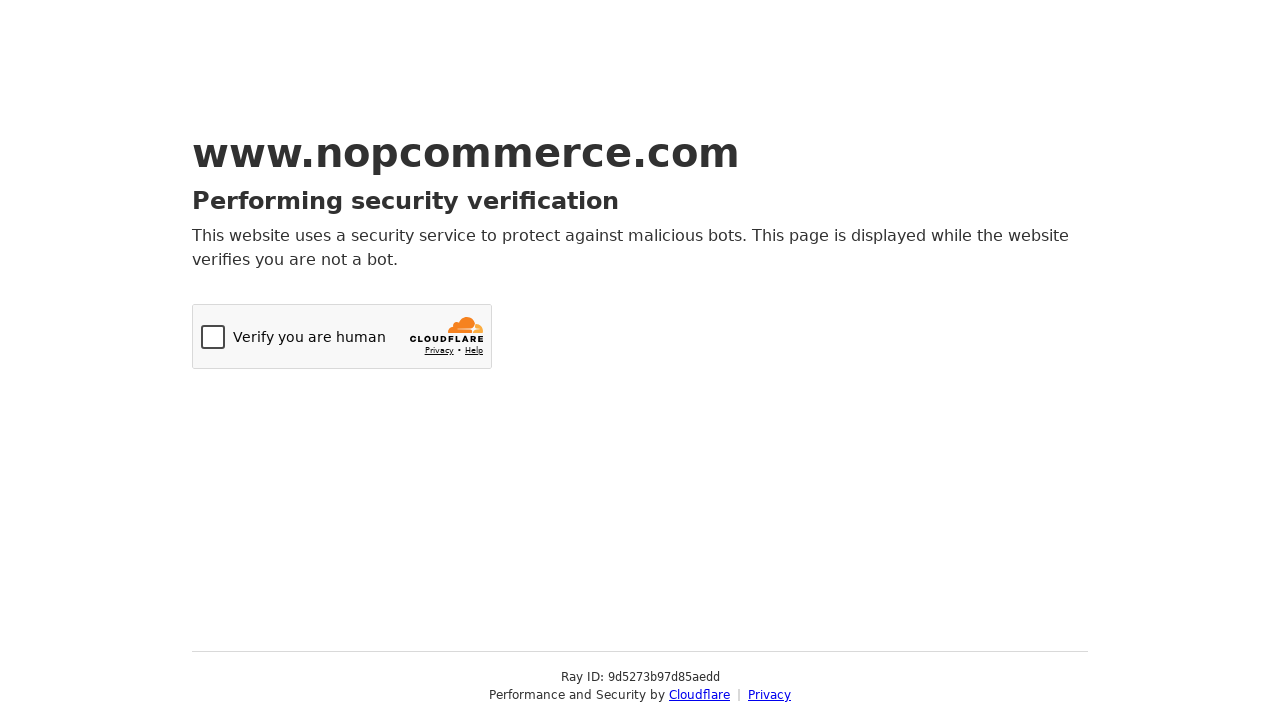